Tests dropdown selection functionality by selecting a country from a dropdown menu on a registration form

Starting URL: http://demo.automationtesting.in/Register.html

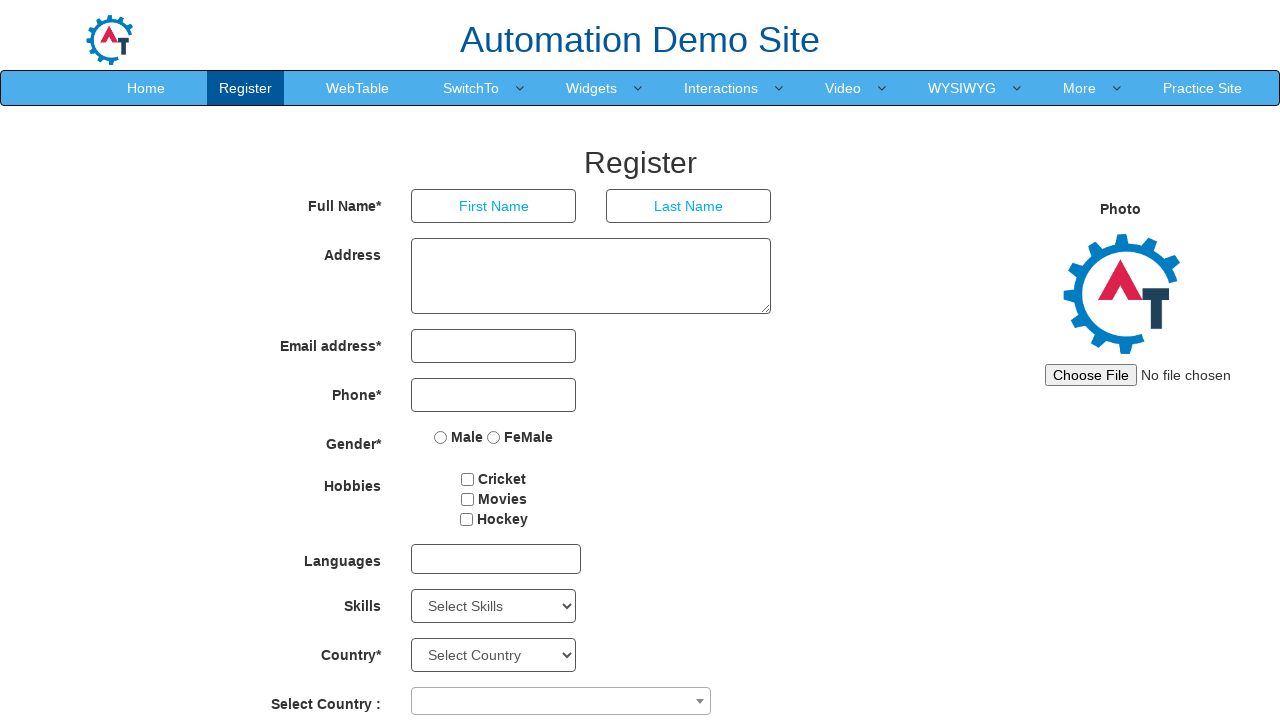

Selected 'India' from country dropdown on #country
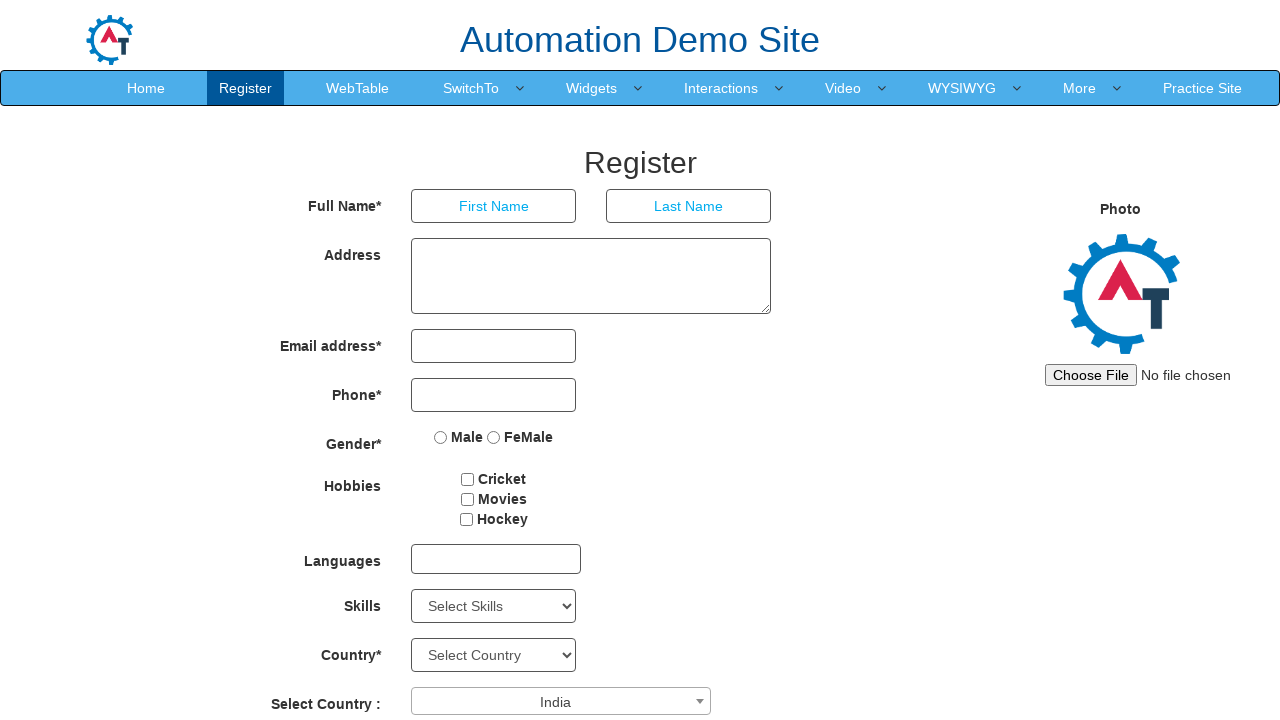

Retrieved selected country value from dropdown
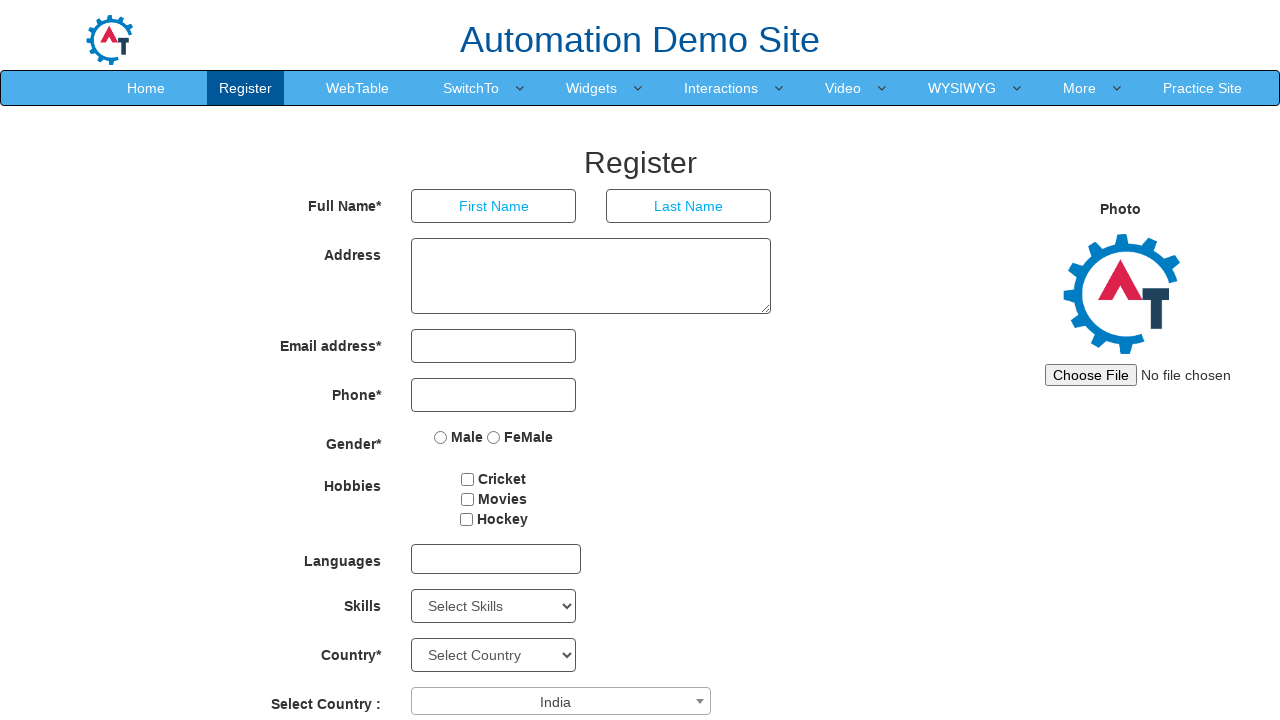

Verified that 'India' was correctly selected in the dropdown
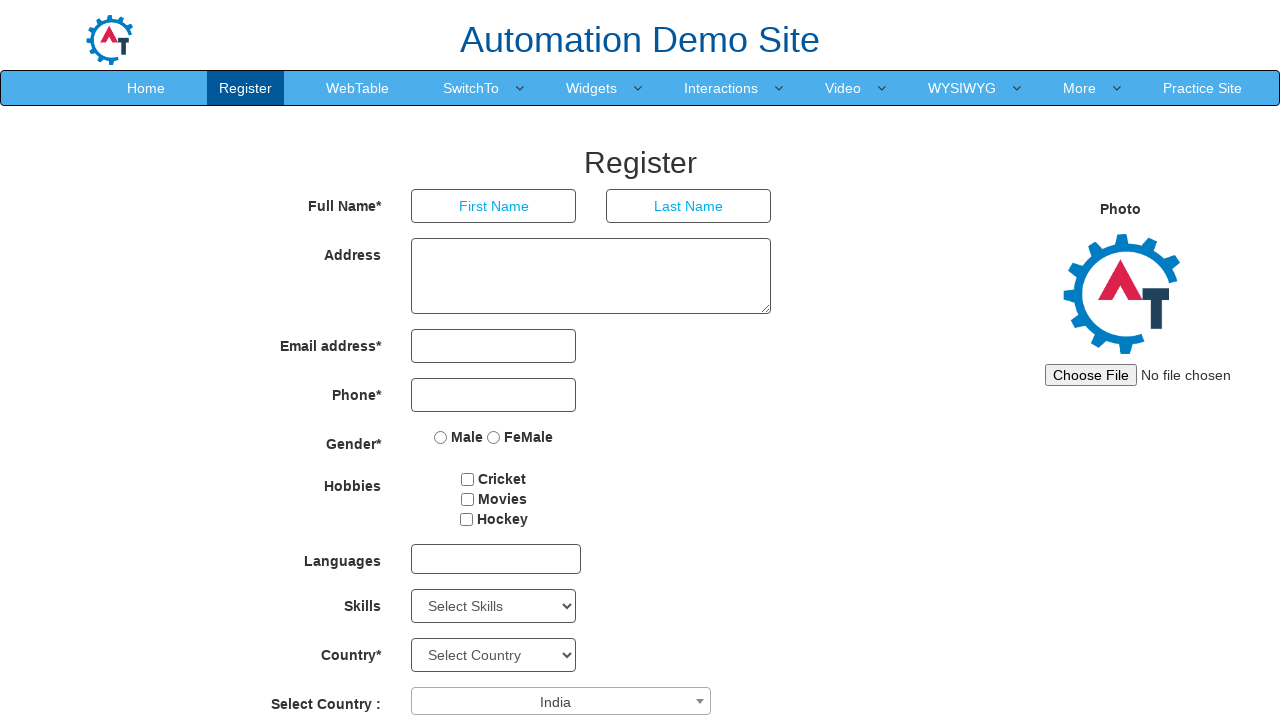

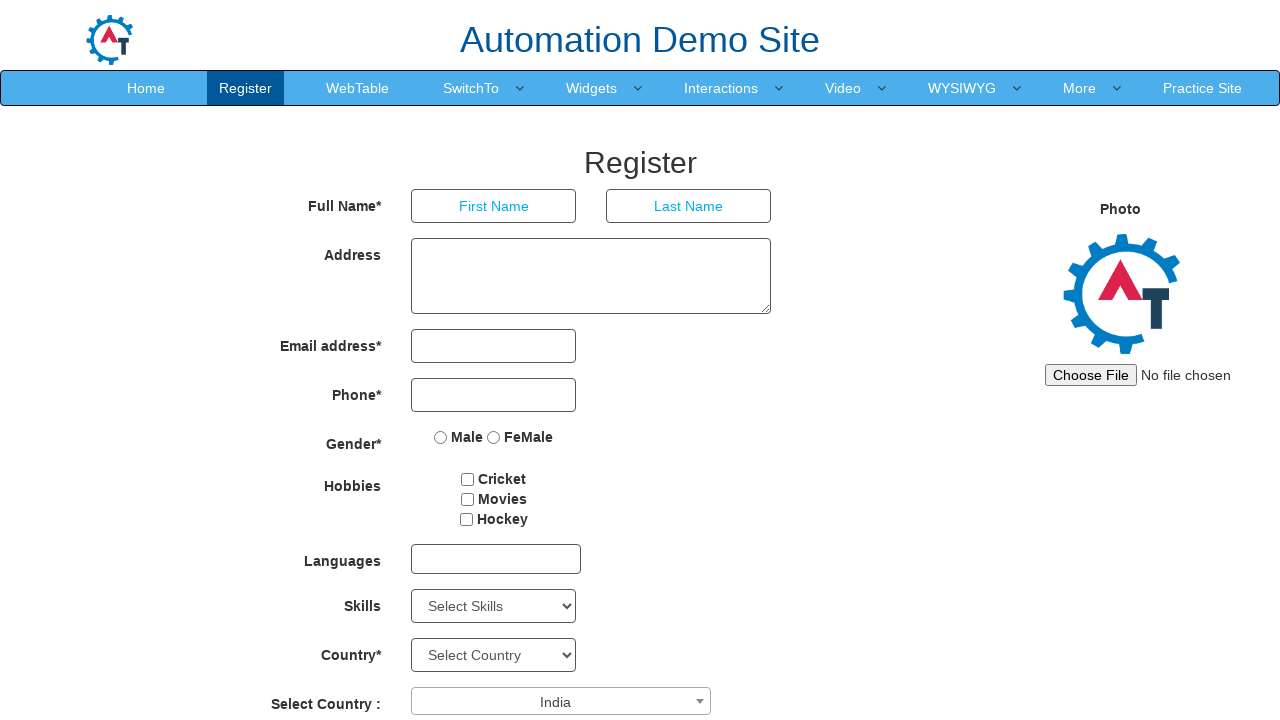